Tests drag and drop functionality on jQuery UI demo page by dragging an element and dropping it onto a target element within an iframe

Starting URL: https://jqueryui.com/droppable/

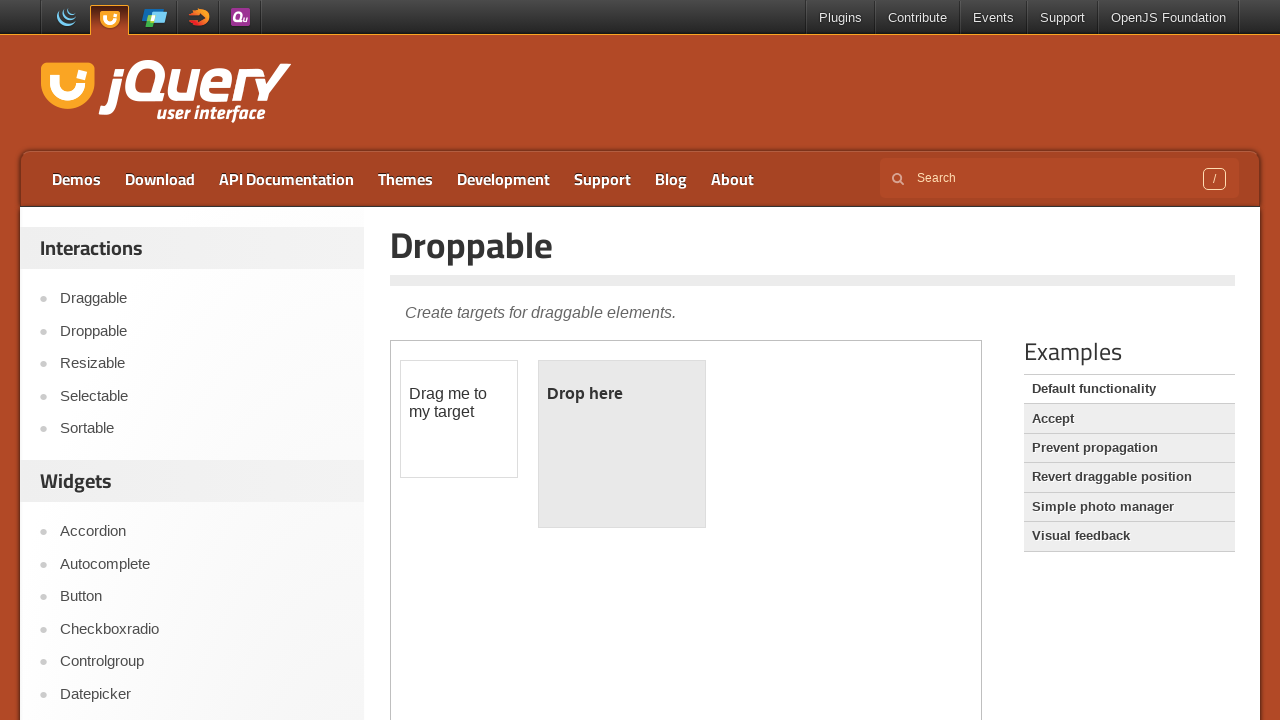

Located the first iframe containing the droppable demo
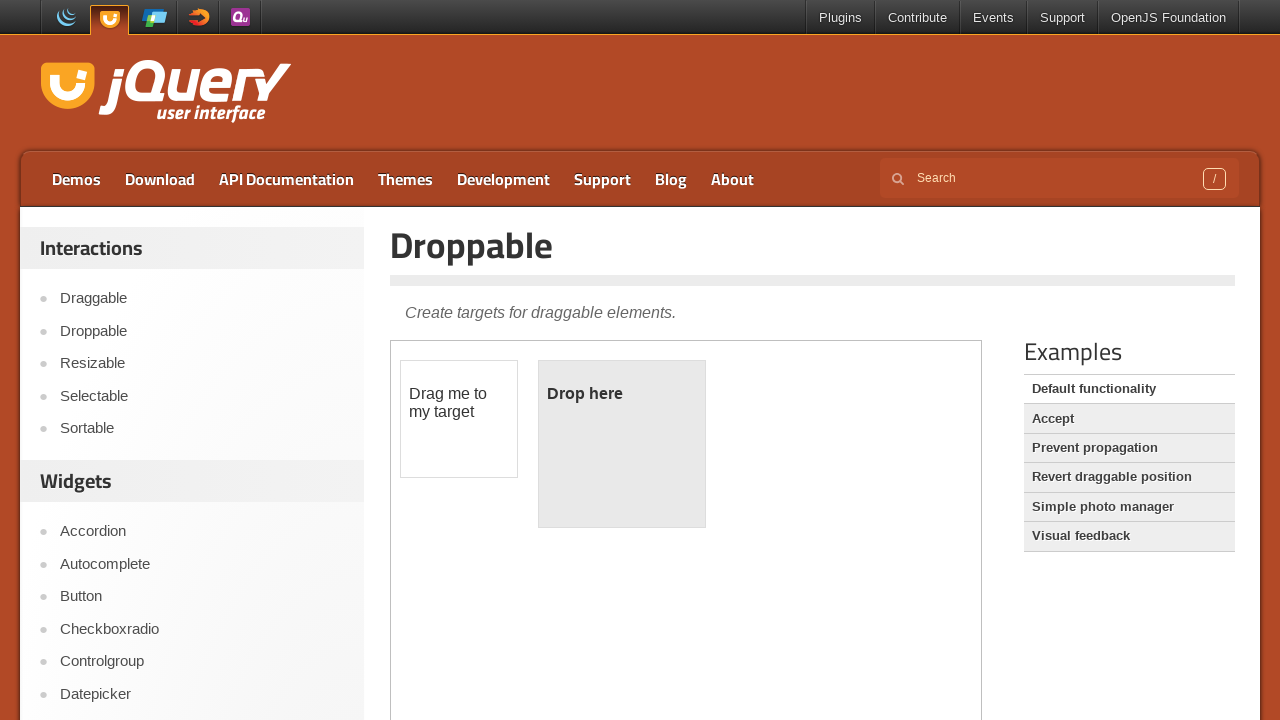

Located the draggable element with id 'draggable'
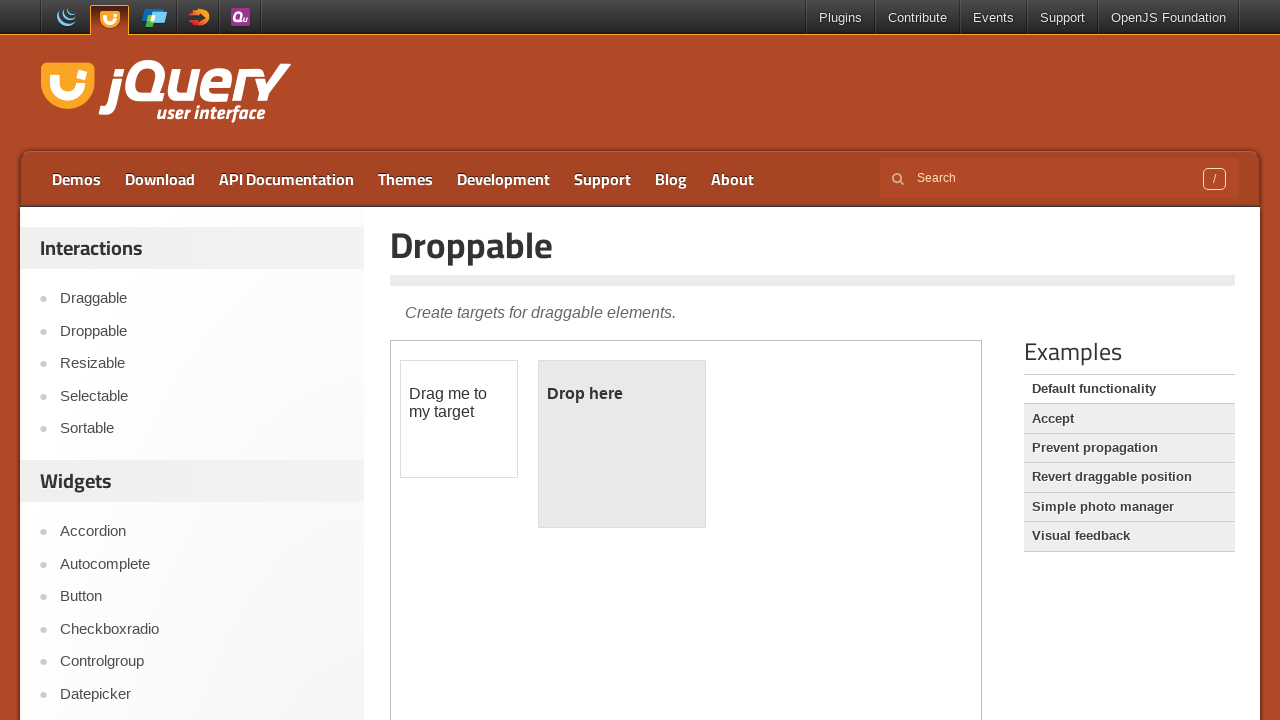

Located the droppable target element with id 'droppable'
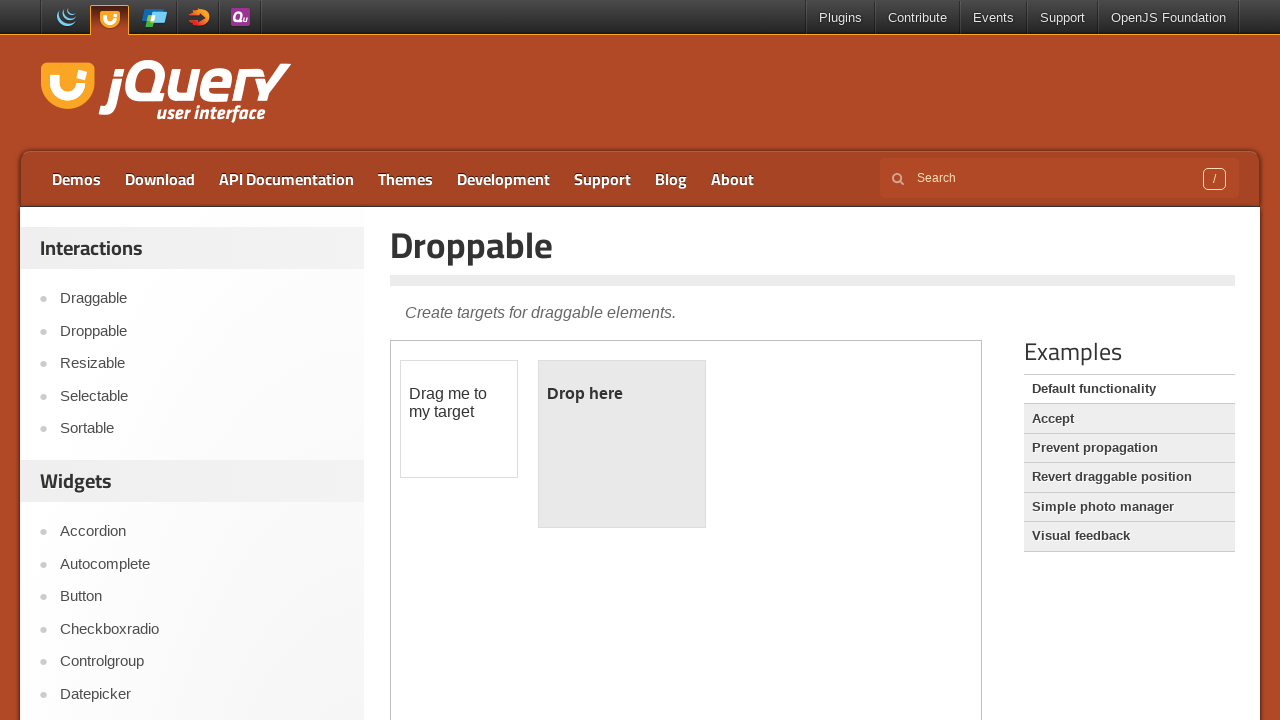

Dragged the draggable element and dropped it onto the droppable target at (622, 444)
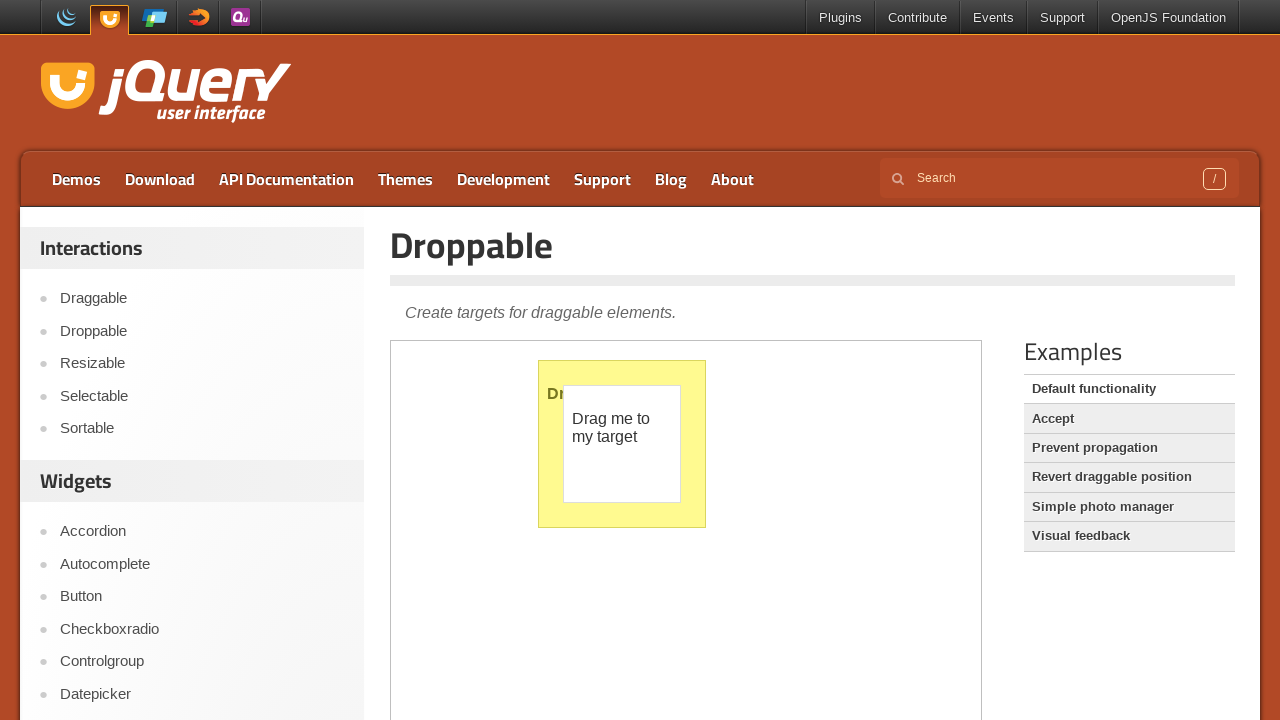

Clicked the Accept button on the main page at (1129, 419) on xpath=//*[text()='Accept']
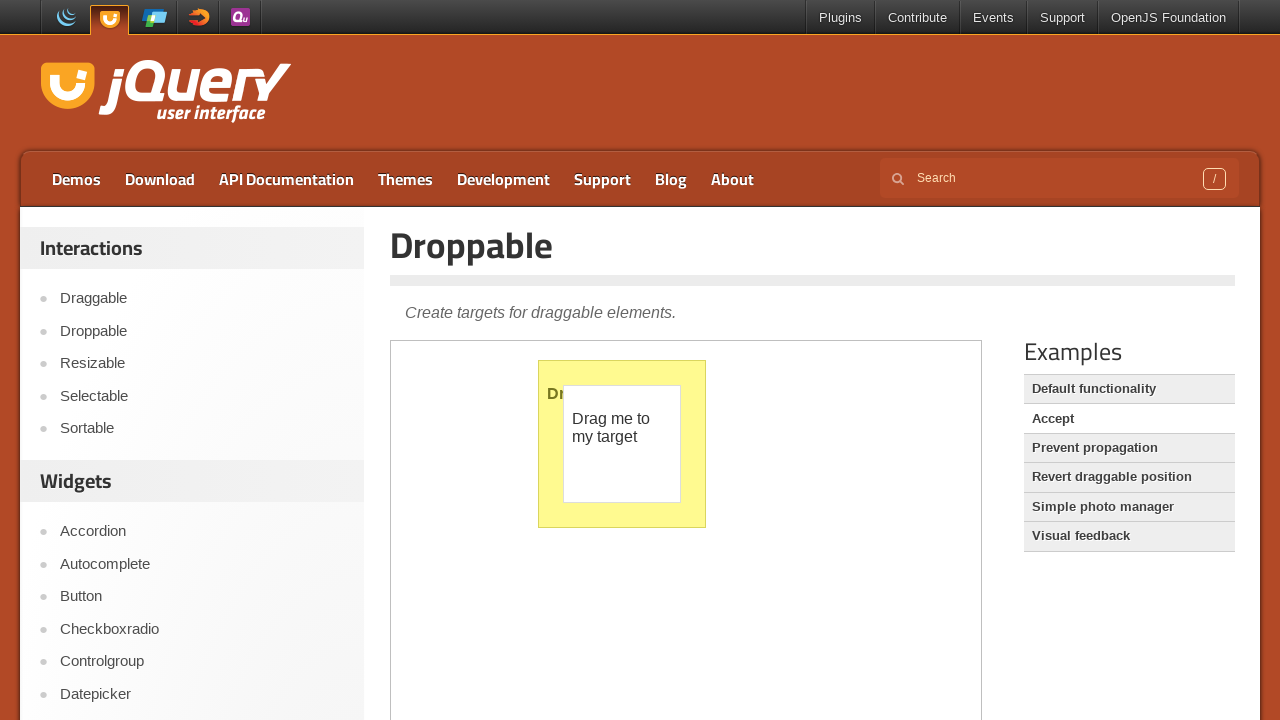

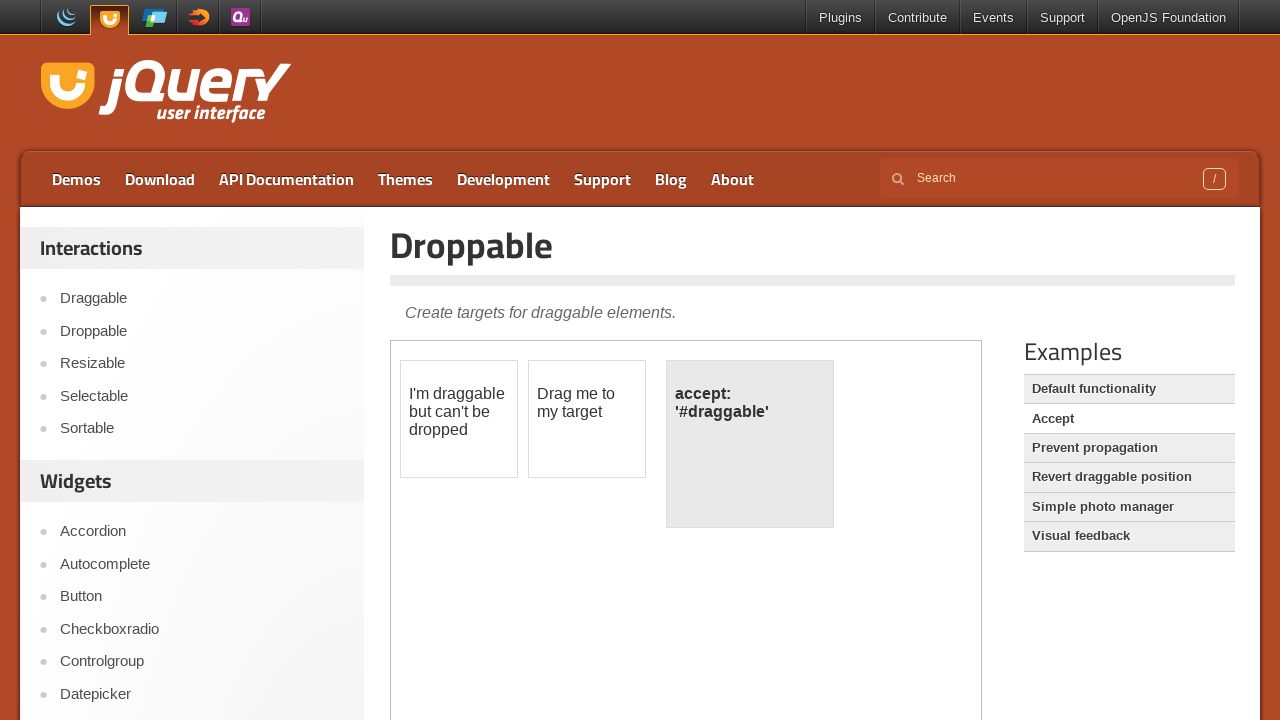